Adds multiple vegetable products (Brocolli, Tomato, Mushroom, Potato) to the shopping cart and then opens the cart

Starting URL: https://rahulshettyacademy.com/seleniumPractise/#/

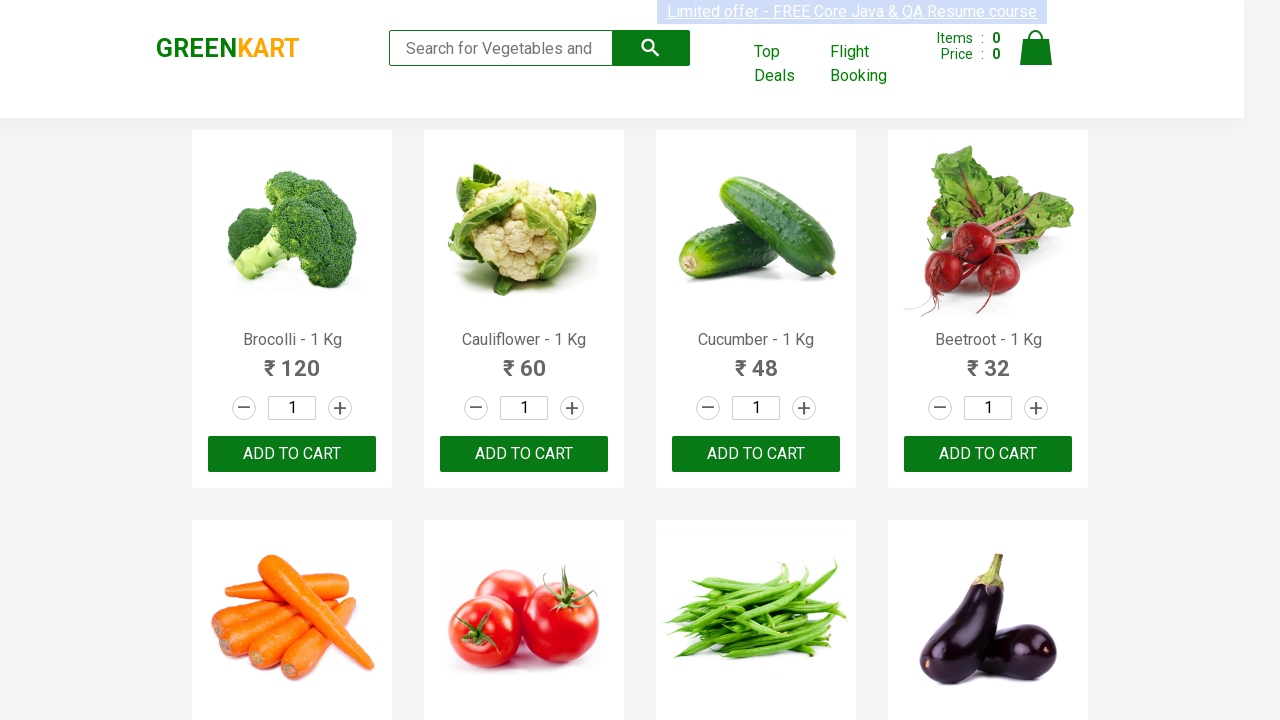

Retrieved all product elements from the page
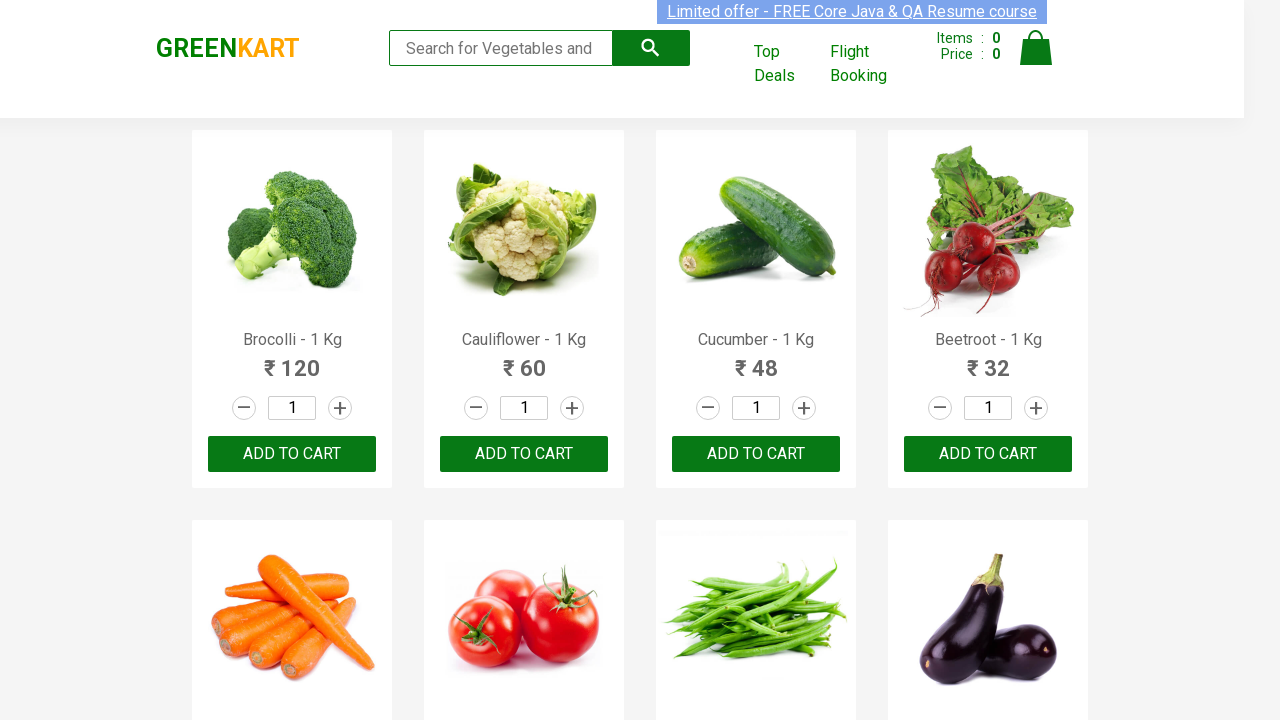

Retrieved product name at index 0
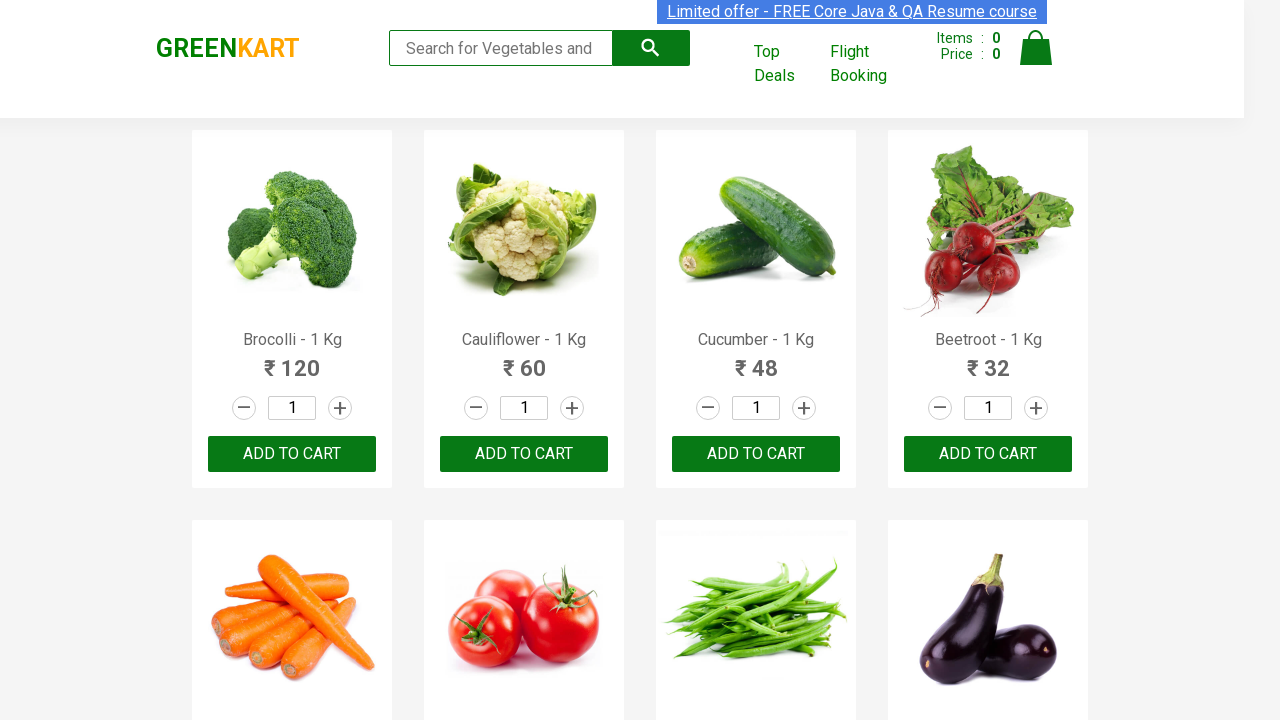

Added Brocolli to shopping cart at (292, 454) on xpath=//div[@class='product-action']/button >> nth=0
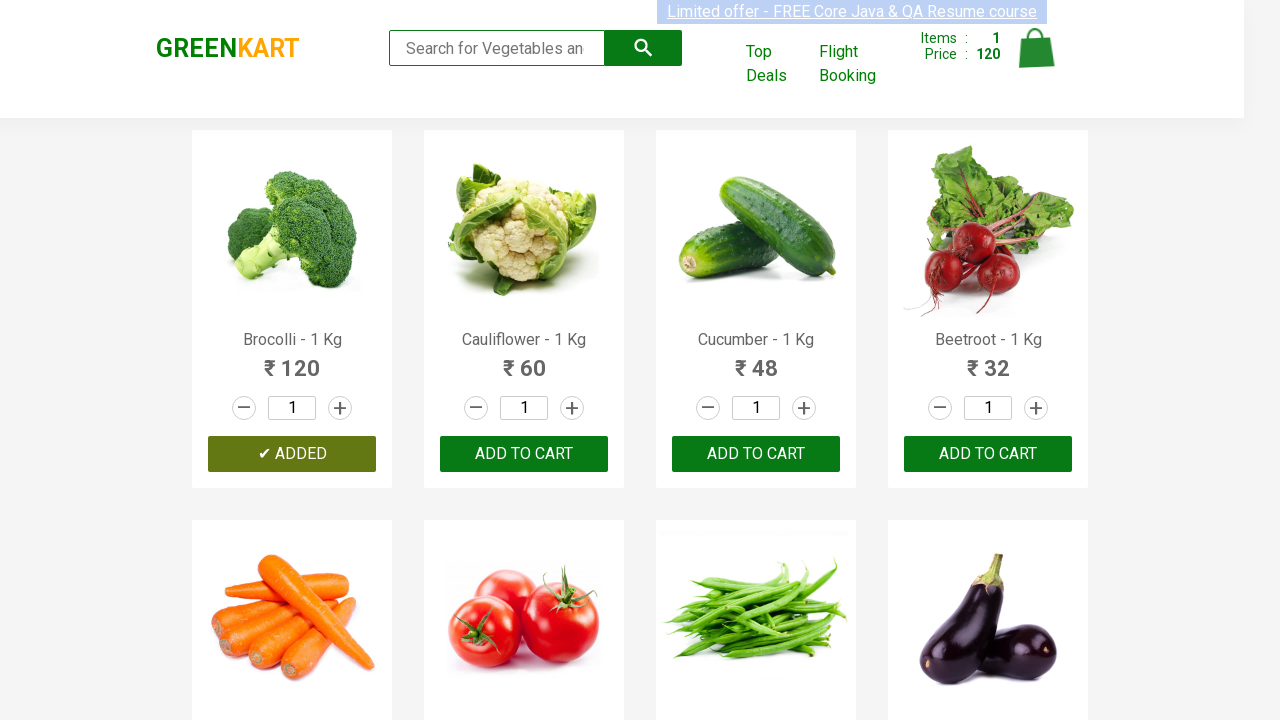

Retrieved product name at index 1
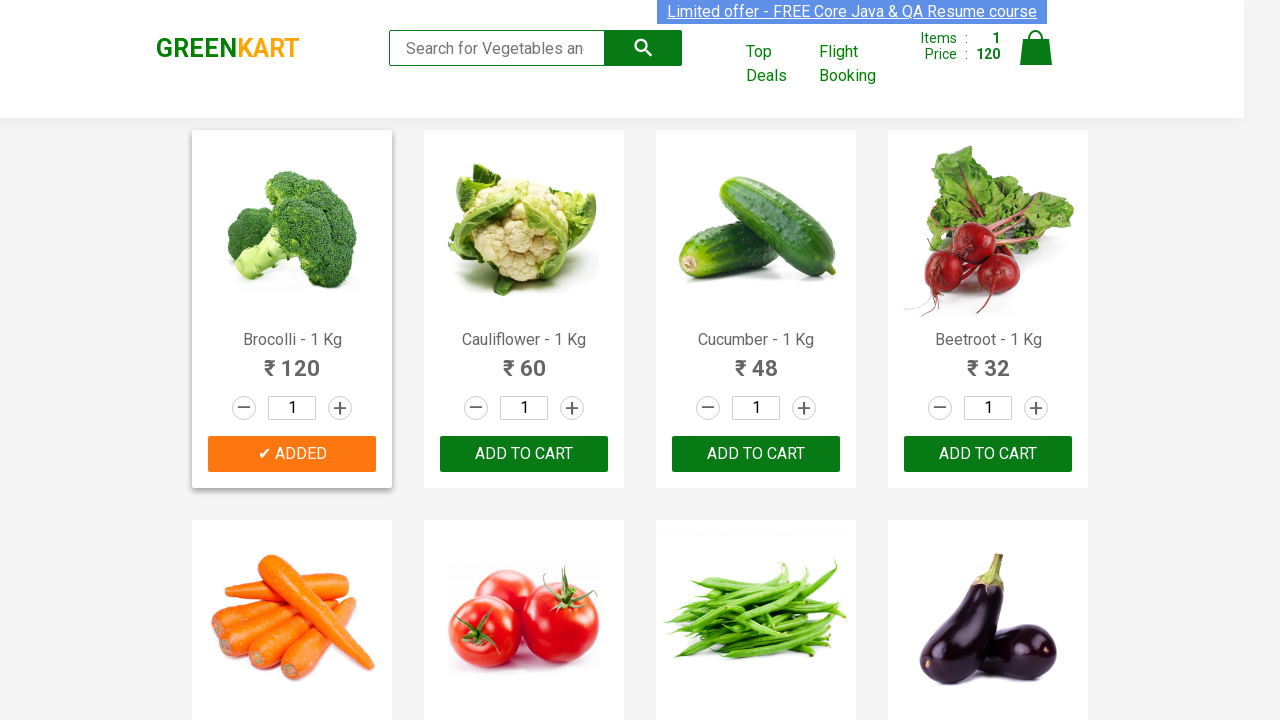

Retrieved product name at index 2
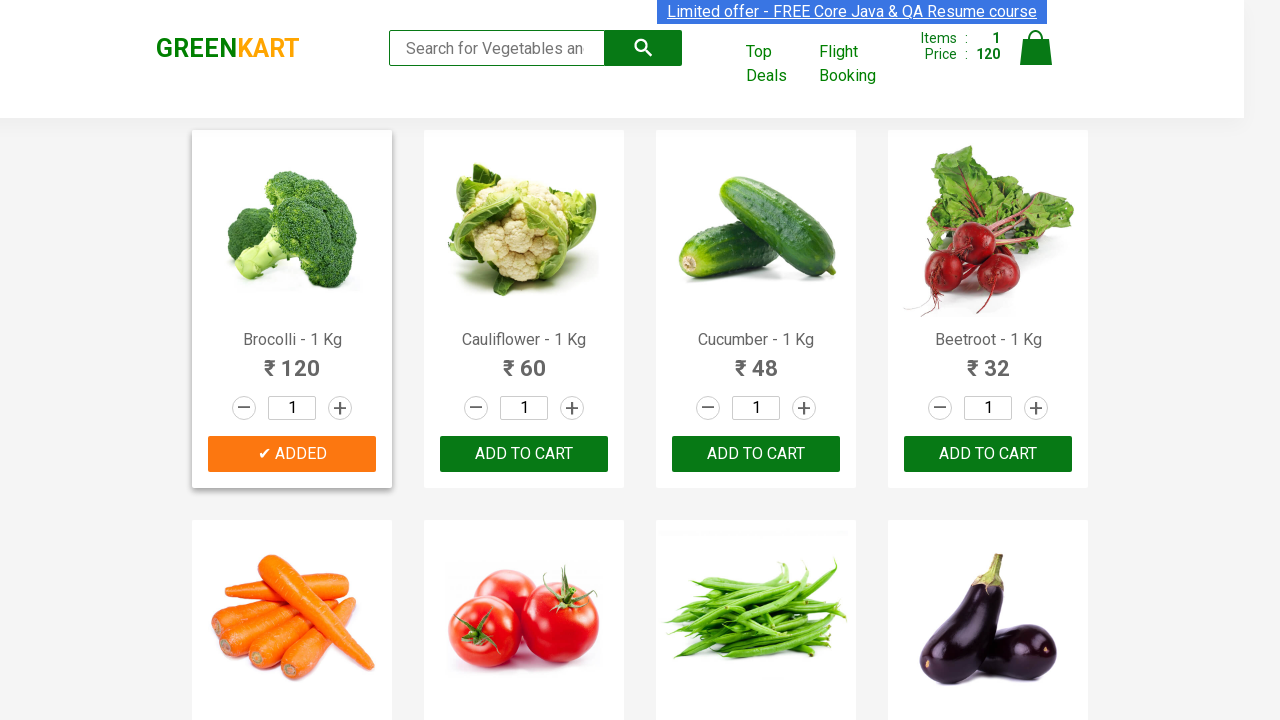

Retrieved product name at index 3
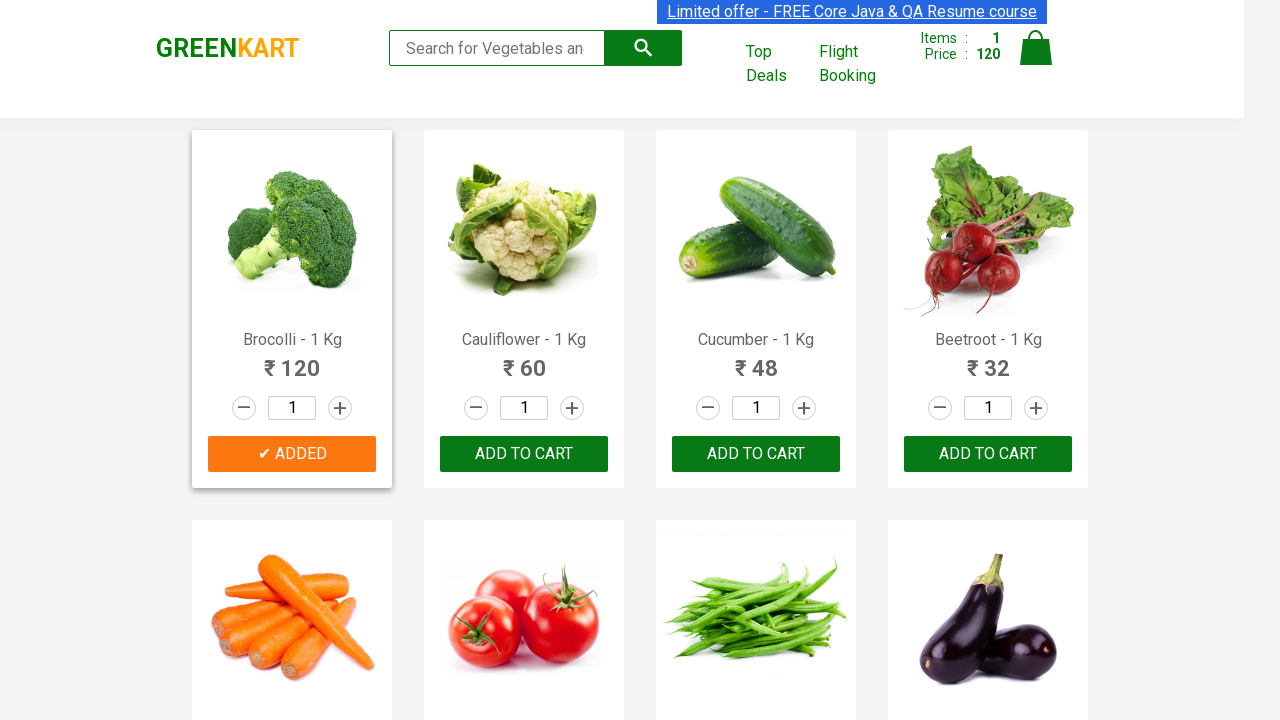

Retrieved product name at index 4
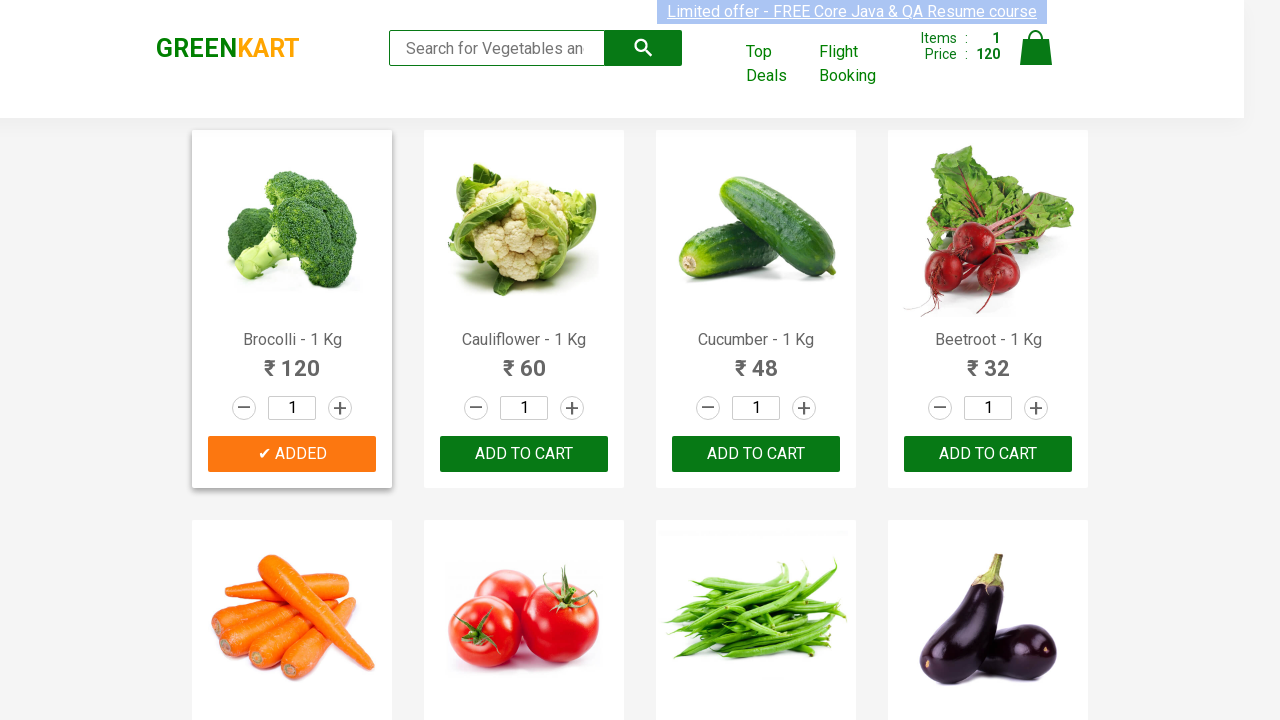

Retrieved product name at index 5
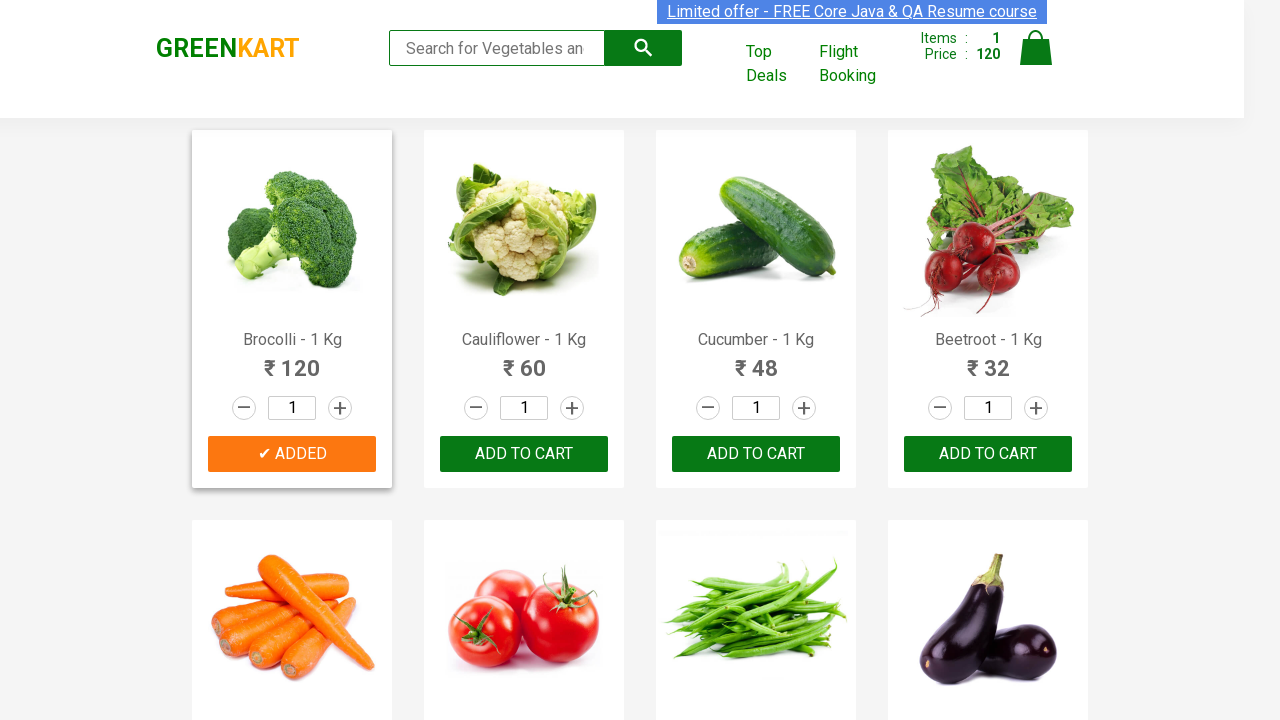

Added Tomato to shopping cart at (524, 360) on xpath=//div[@class='product-action']/button >> nth=5
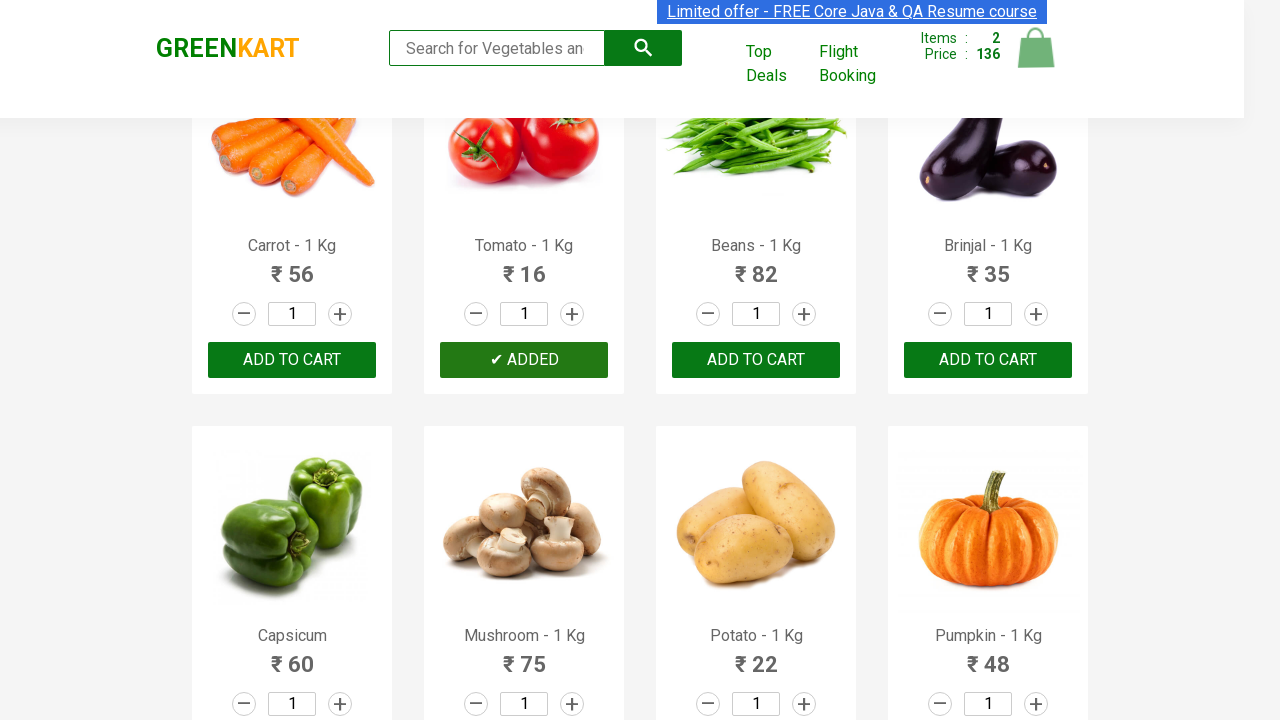

Retrieved product name at index 6
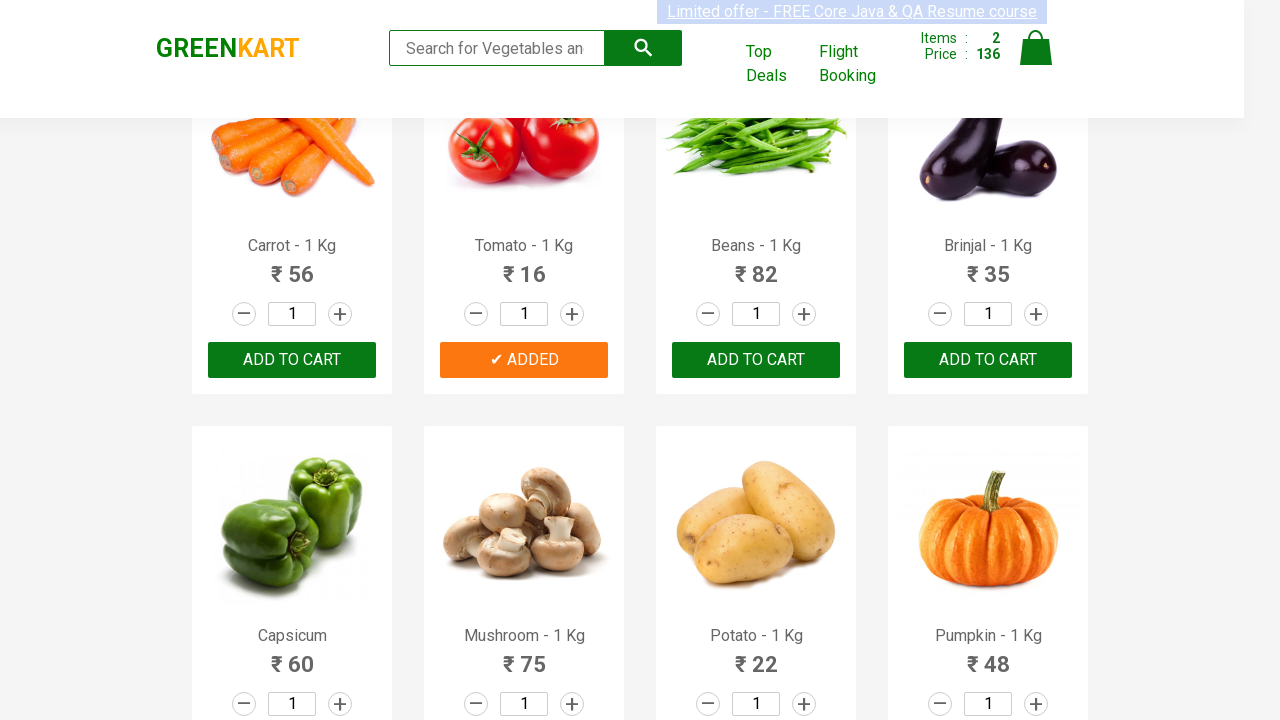

Retrieved product name at index 7
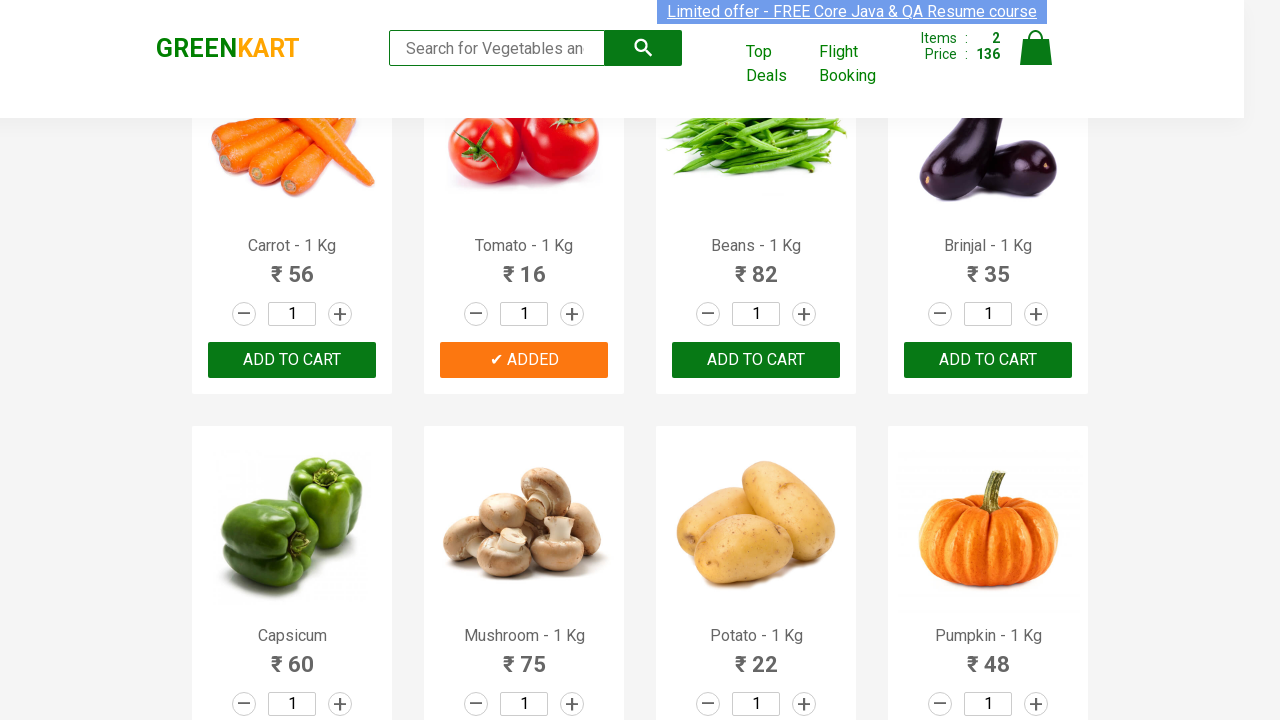

Retrieved product name at index 8
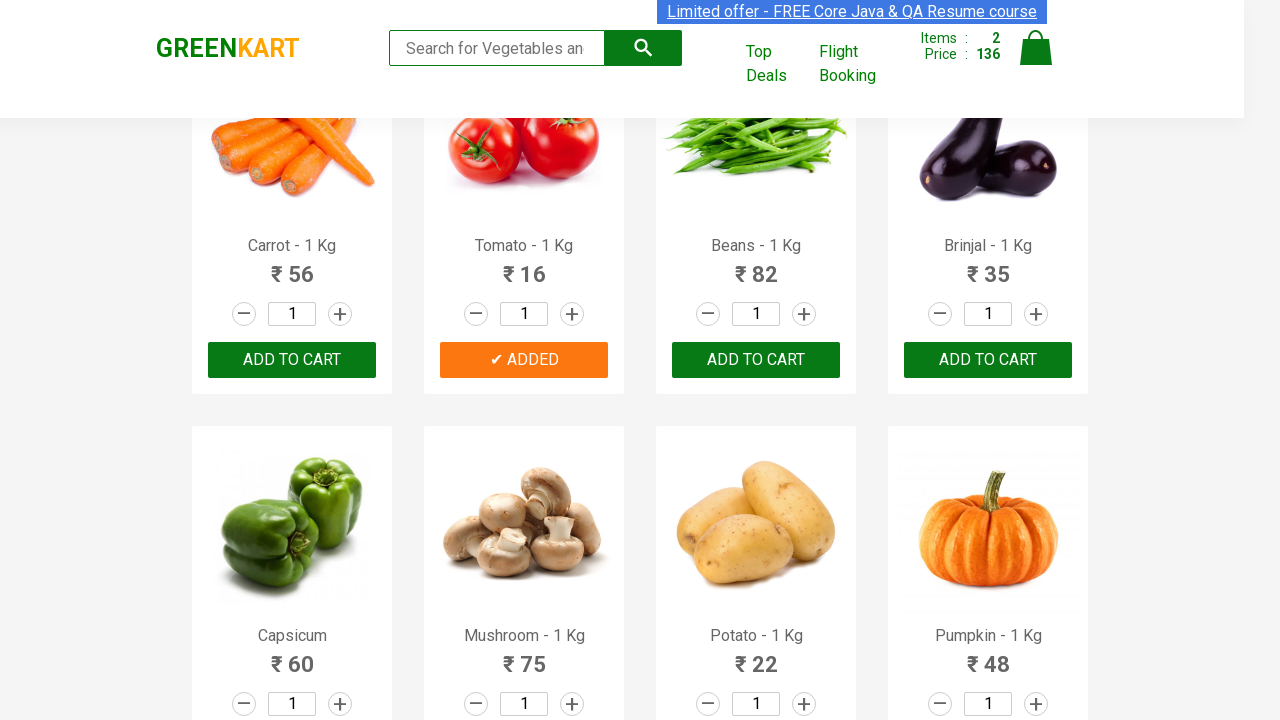

Retrieved product name at index 9
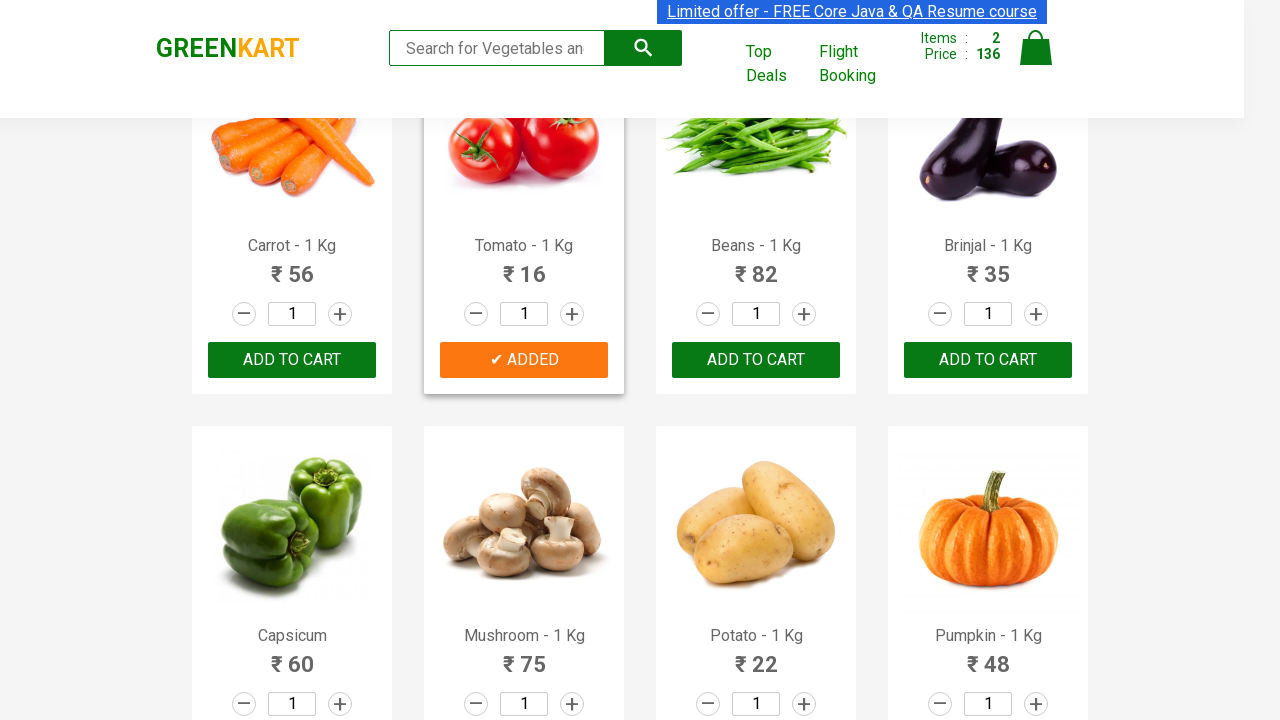

Added Mushroom to shopping cart at (524, 360) on xpath=//div[@class='product-action']/button >> nth=9
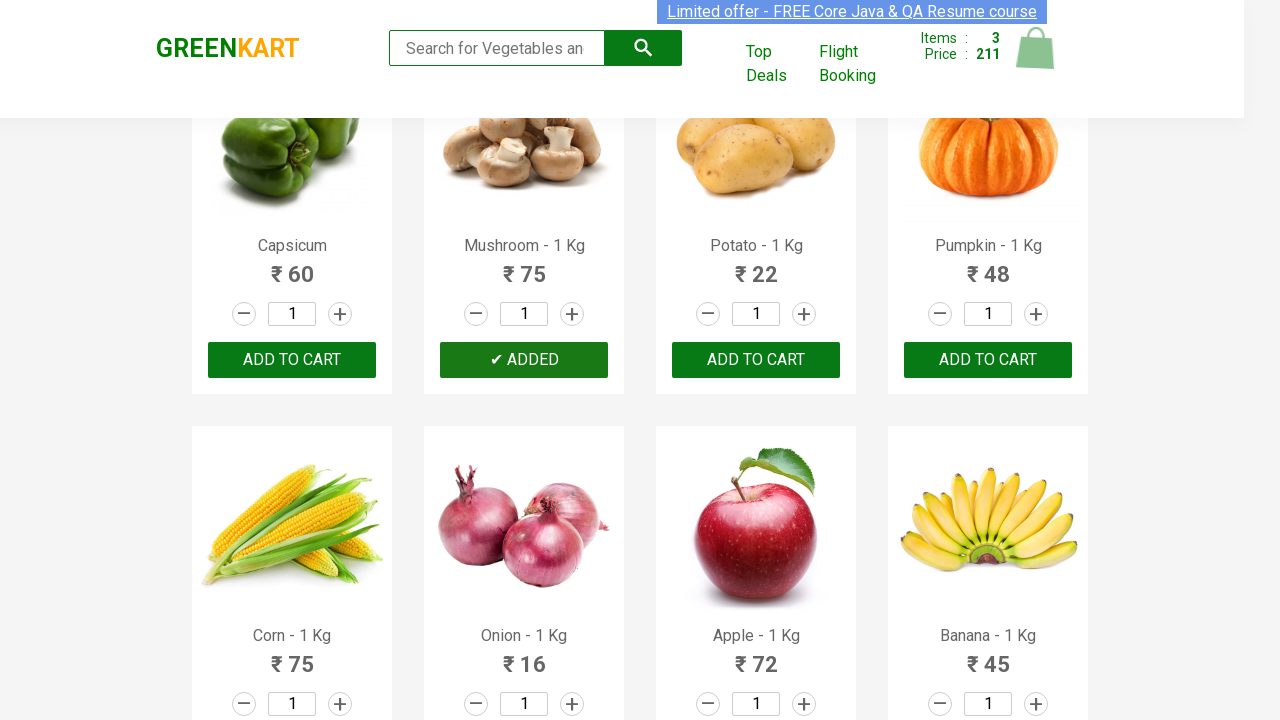

Retrieved product name at index 10
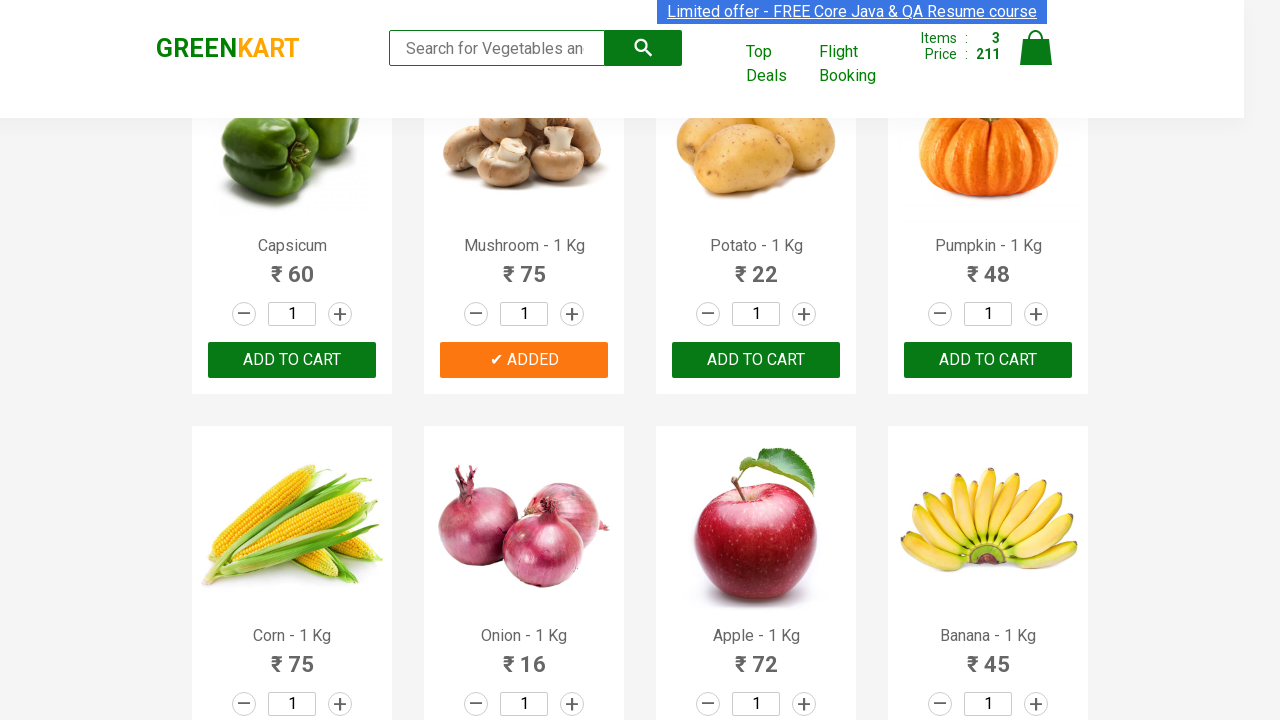

Added Potato to shopping cart at (756, 360) on xpath=//div[@class='product-action']/button >> nth=10
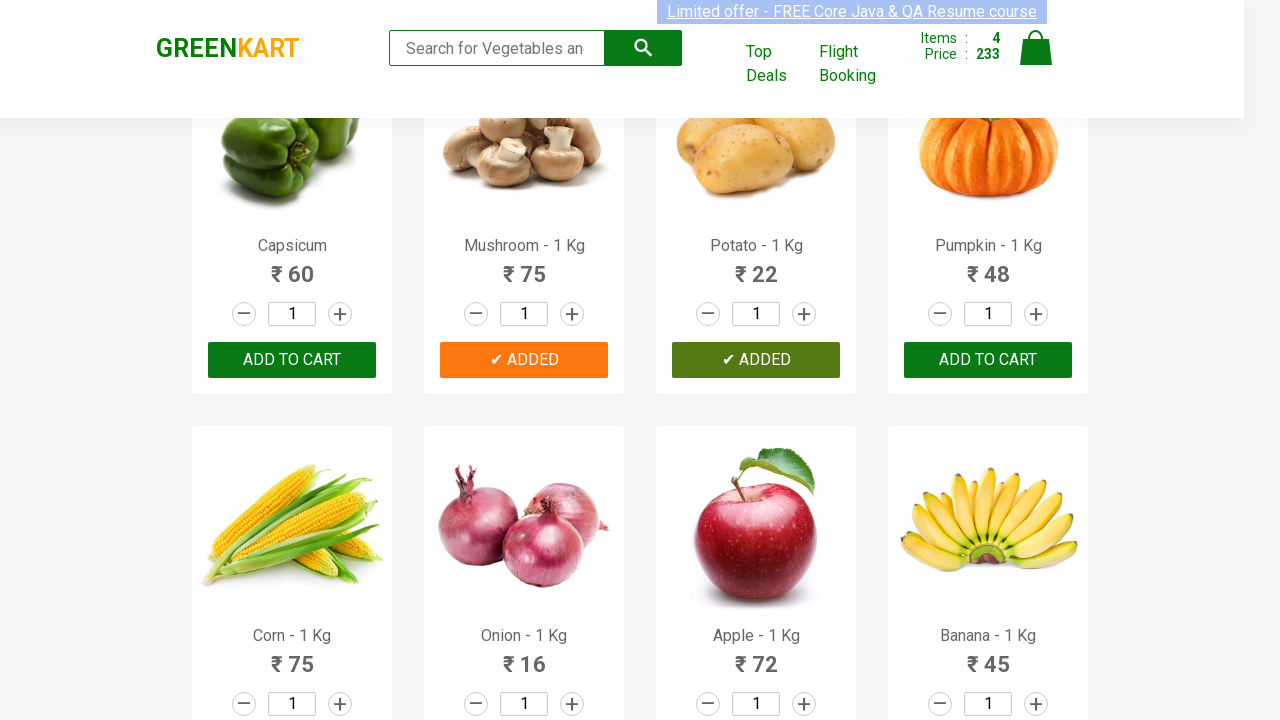

Opened the shopping cart at (1036, 48) on xpath=//img[@alt='Cart']
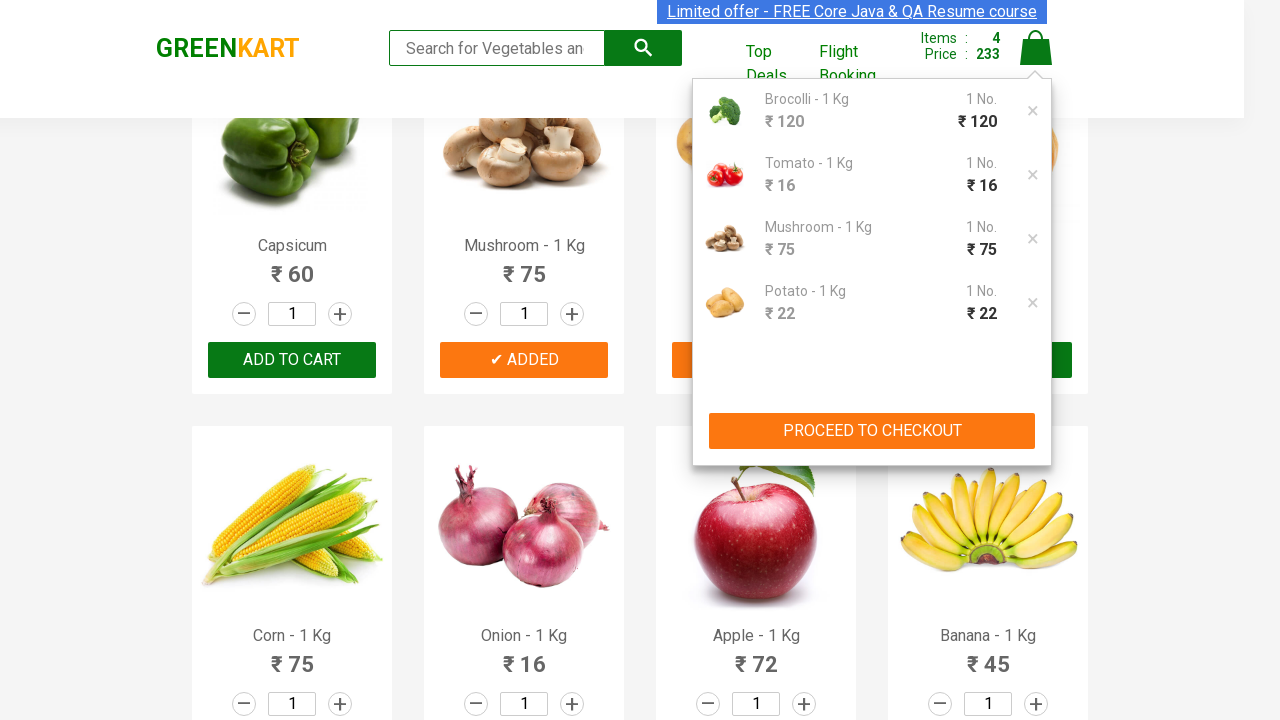

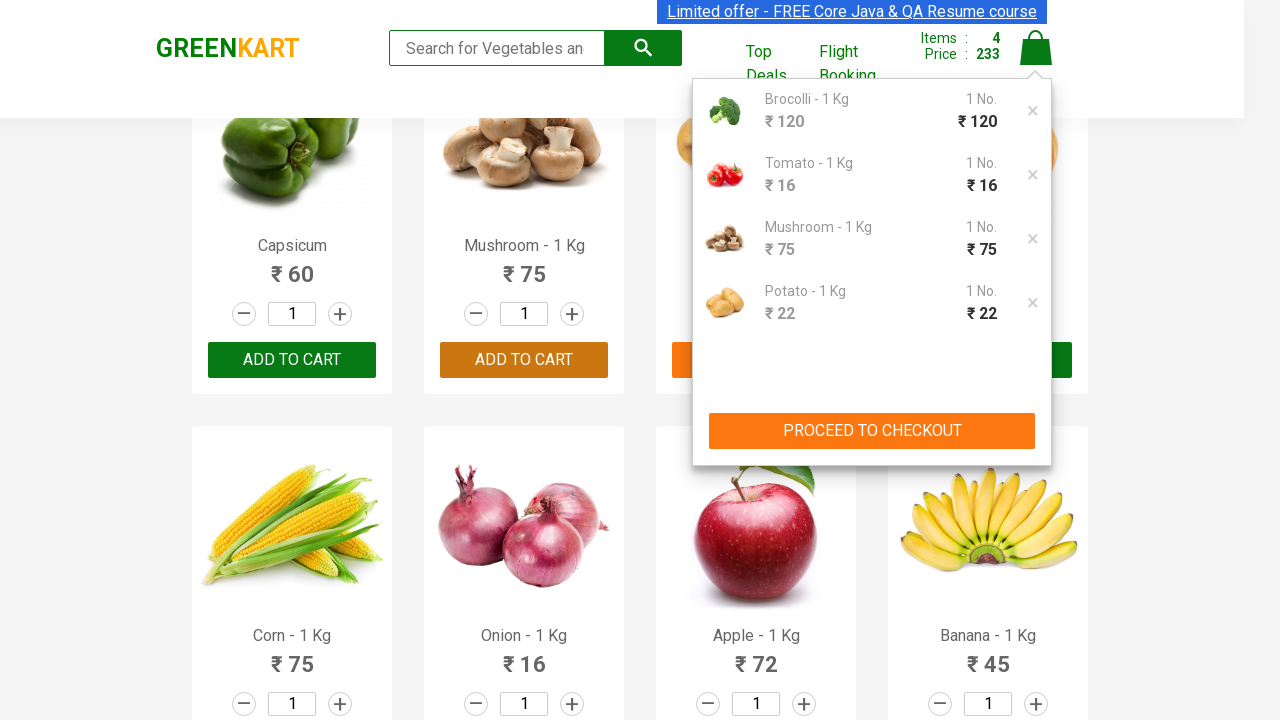